Tests drag and drop functionality on jQuery UI demo page by dragging an element and dropping it onto a target area

Starting URL: https://jqueryui.com/droppable/

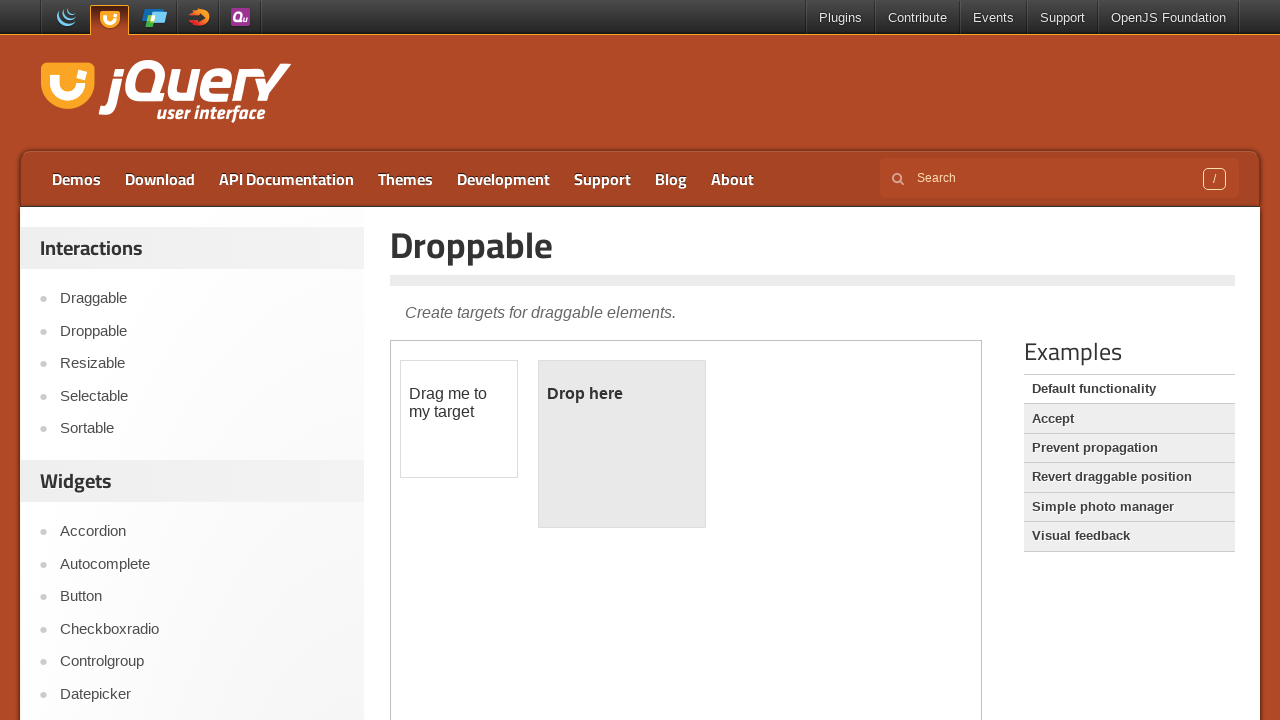

Located the iframe containing the drag and drop demo
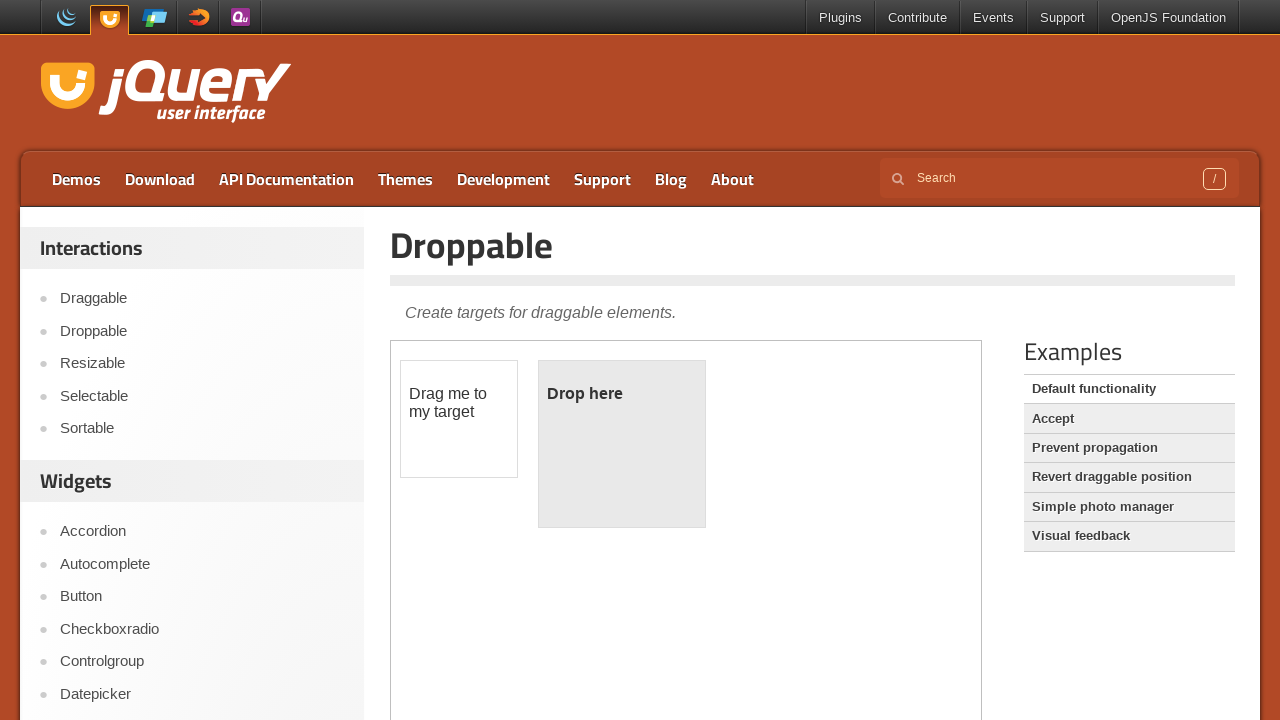

Located the draggable element
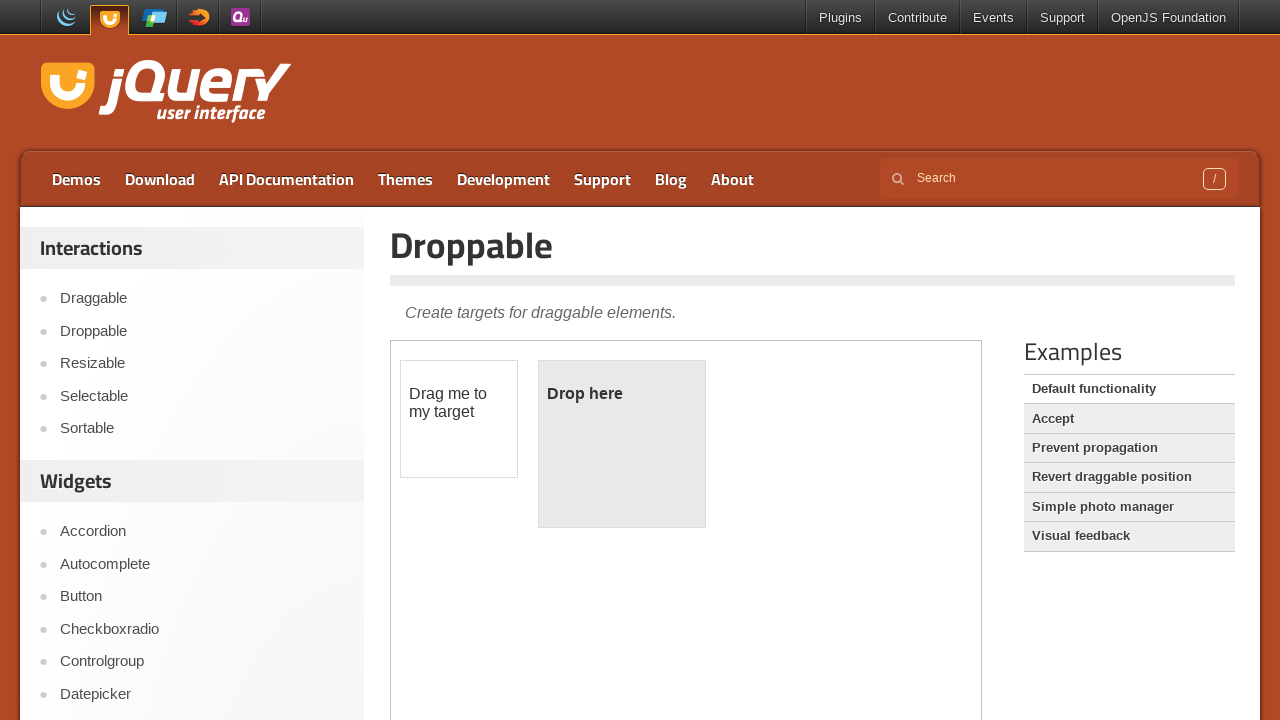

Located the droppable target area
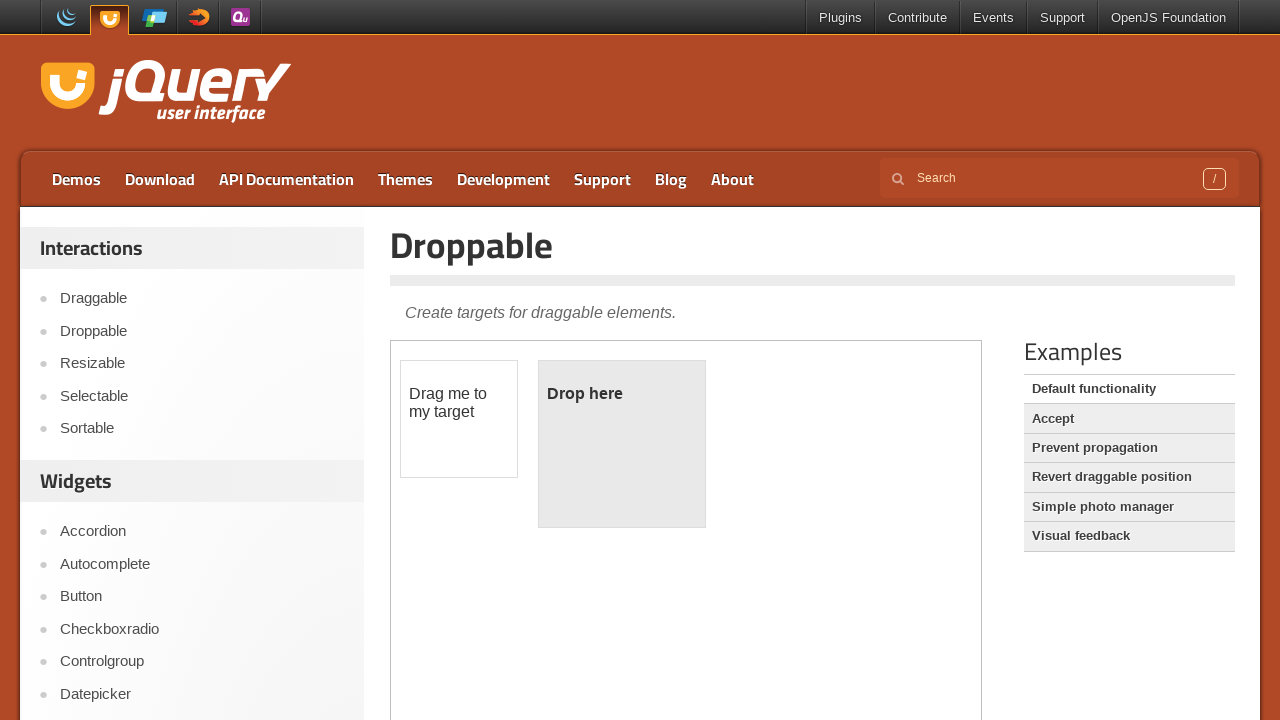

Dragged the draggable element and dropped it onto the target area at (622, 444)
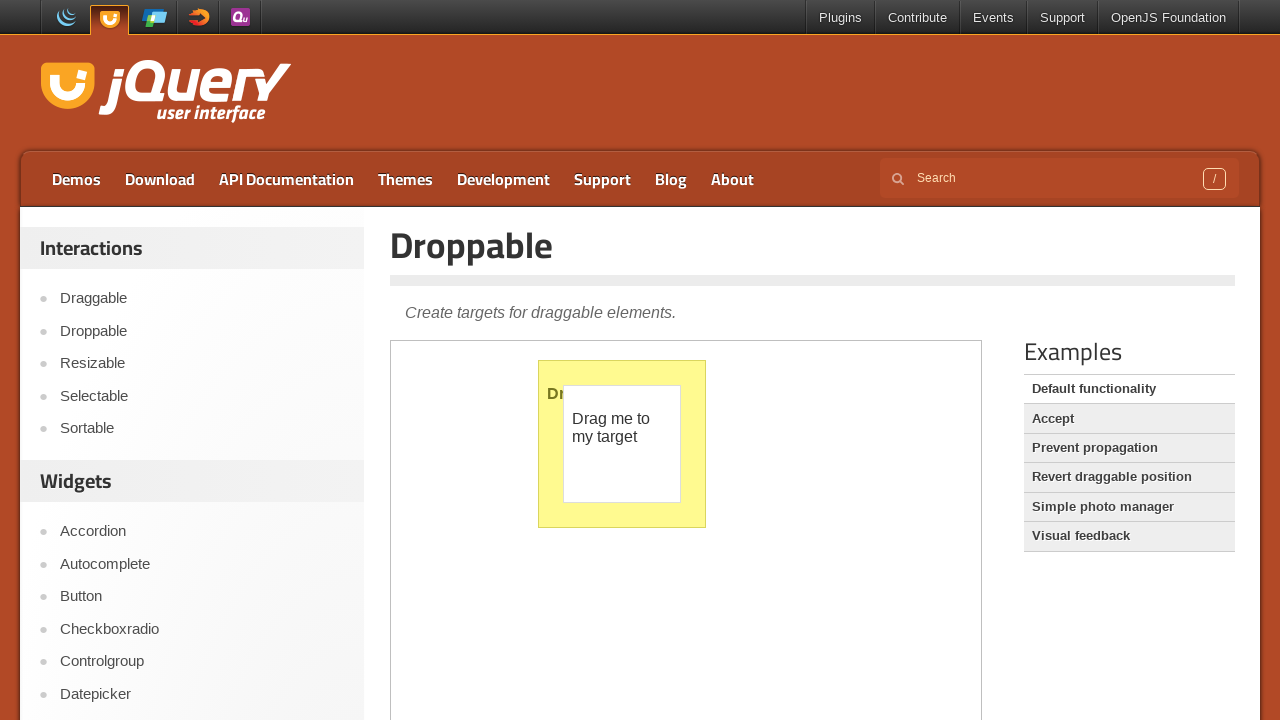

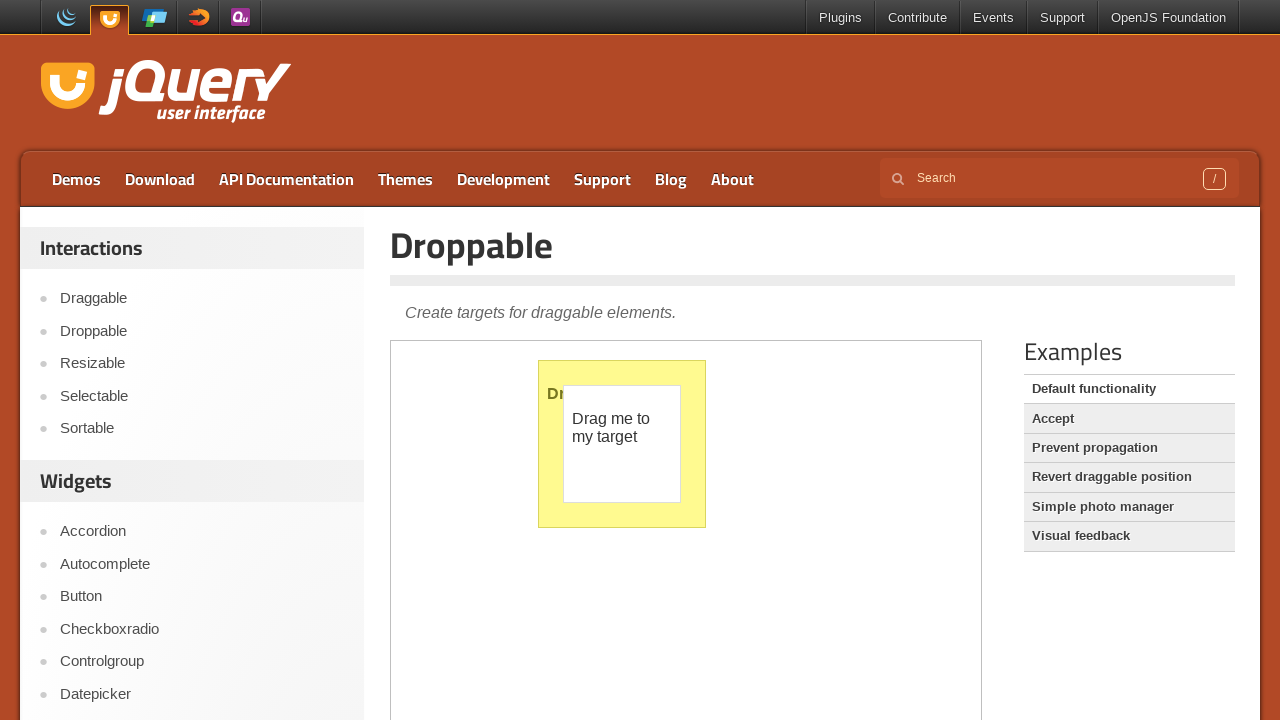